Tests jQuery UI slider functionality by switching to the demo iframe and dragging the slider handle right and then left using drag and drop actions.

Starting URL: https://jqueryui.com/slider/

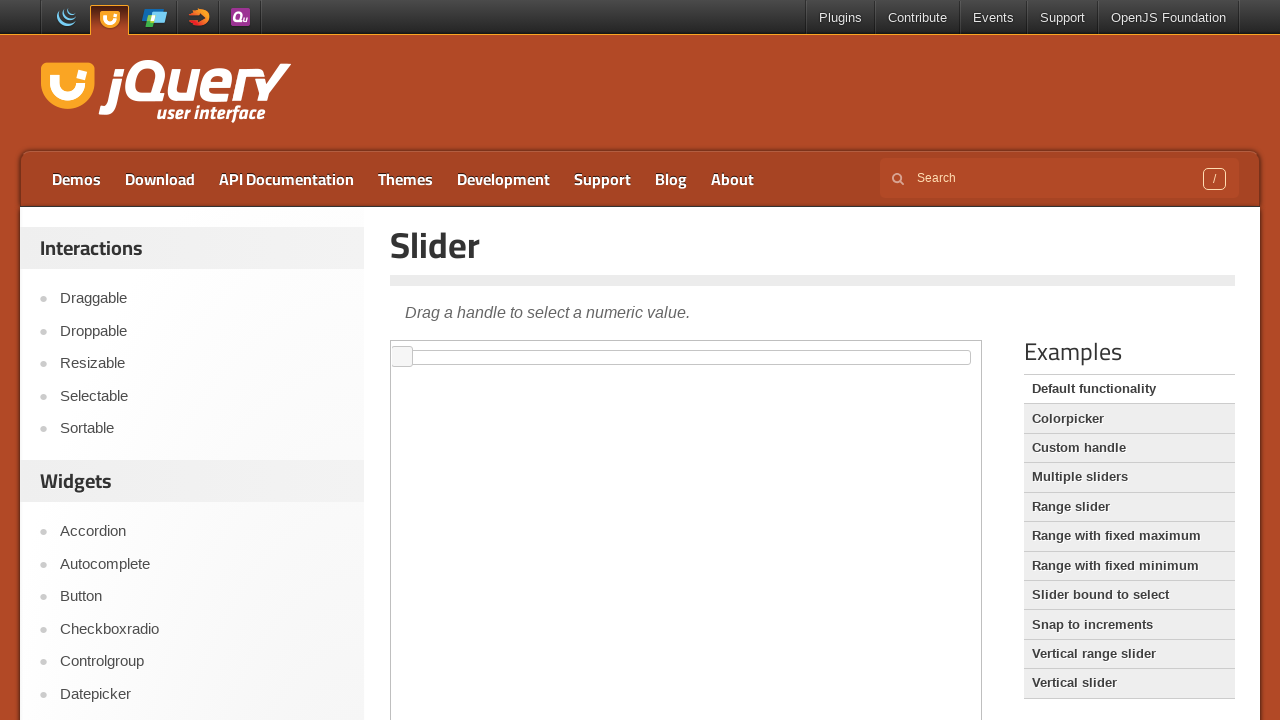

Located the demo iframe on the page
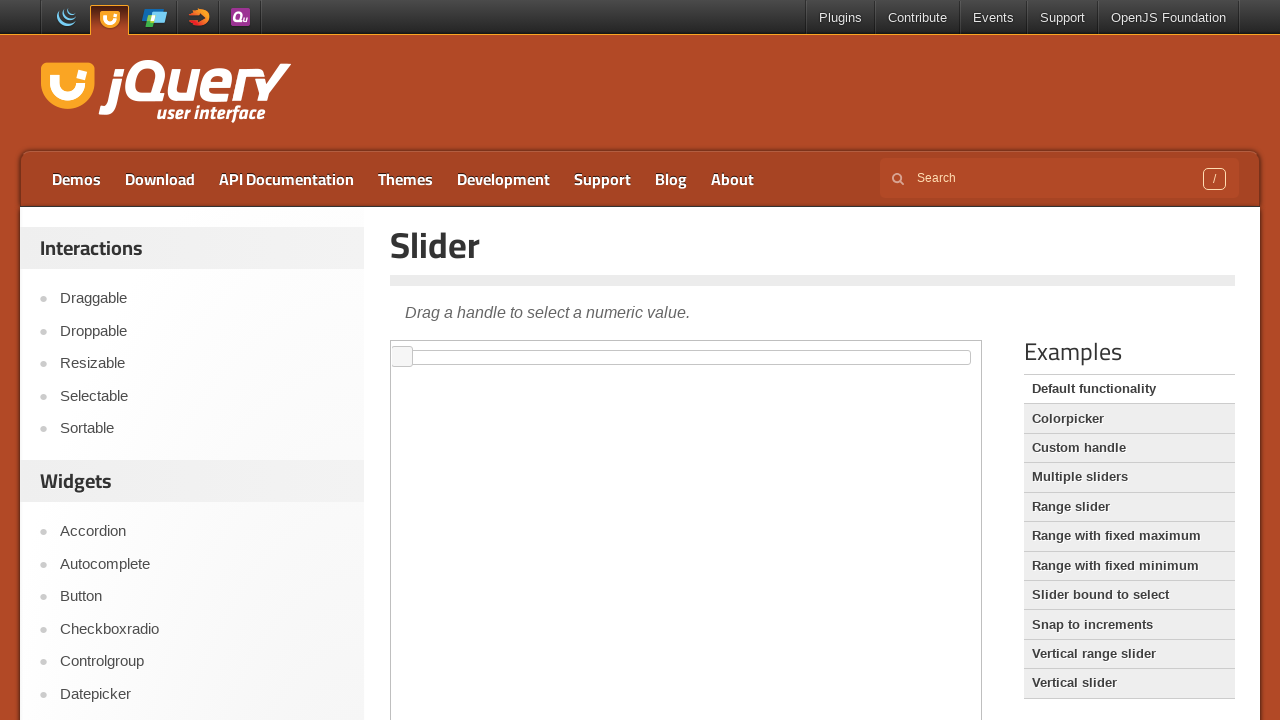

Located the slider element within the iframe
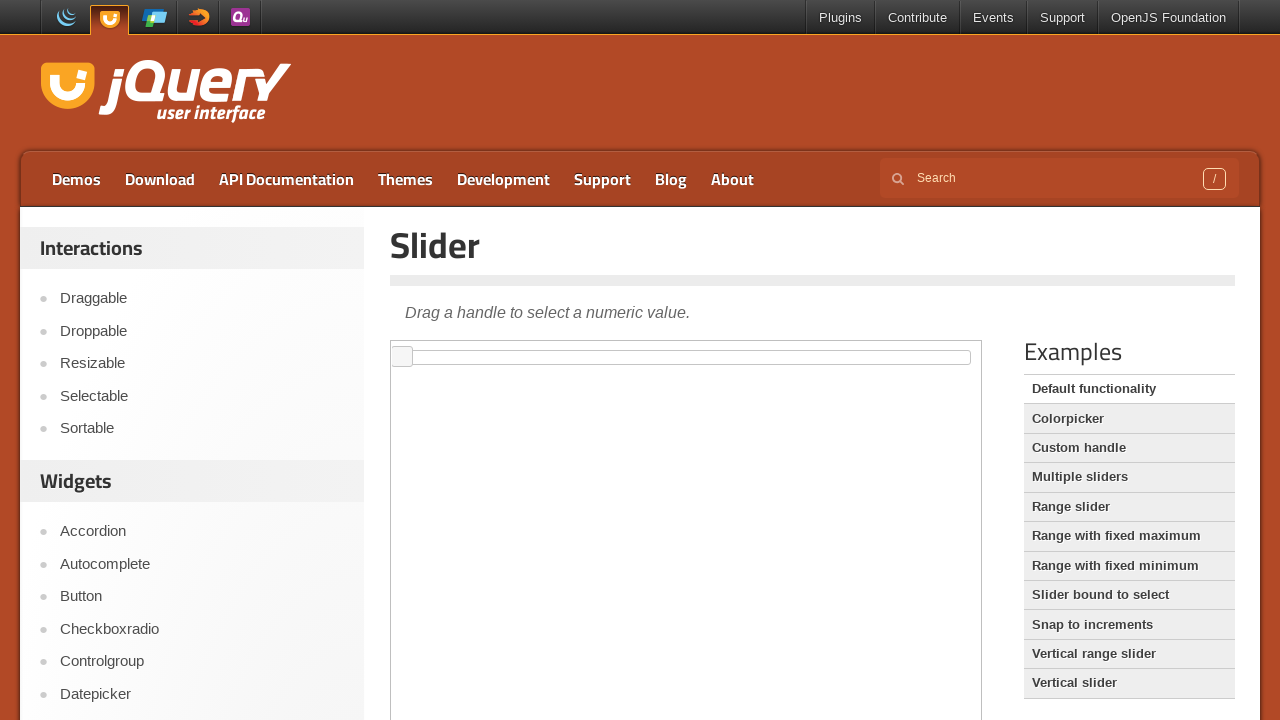

Slider element became visible
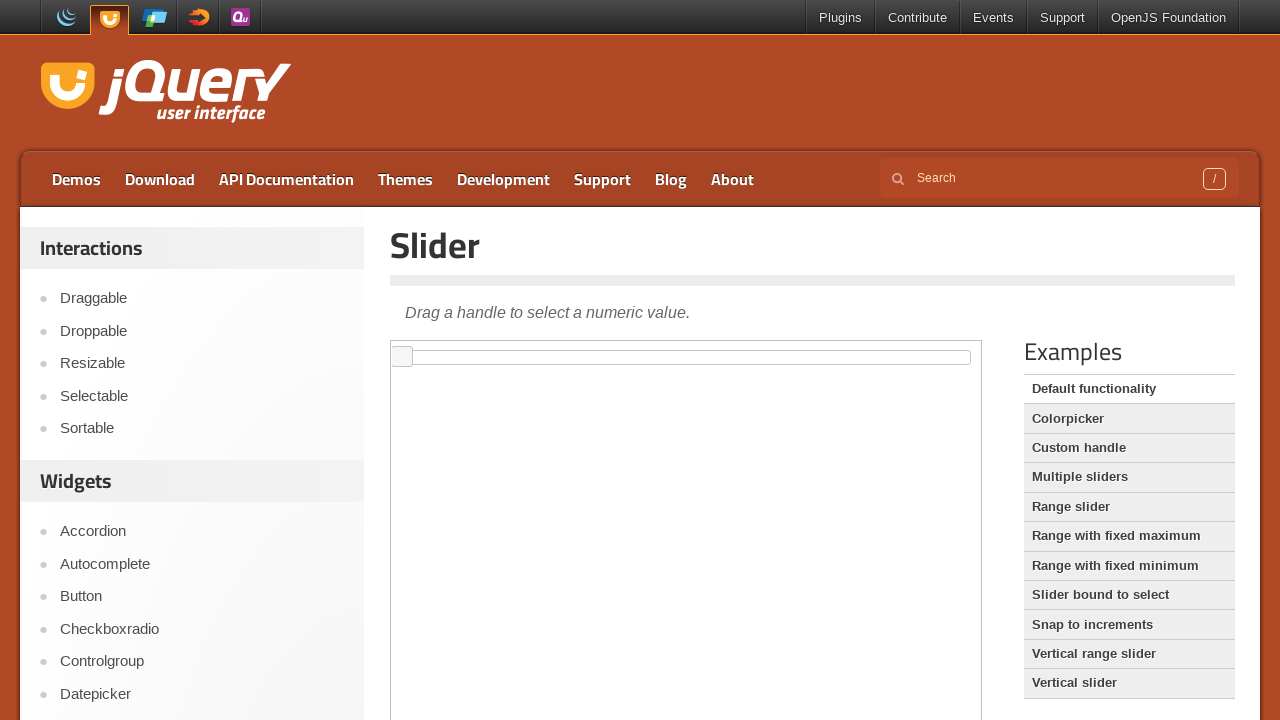

Located the slider handle element
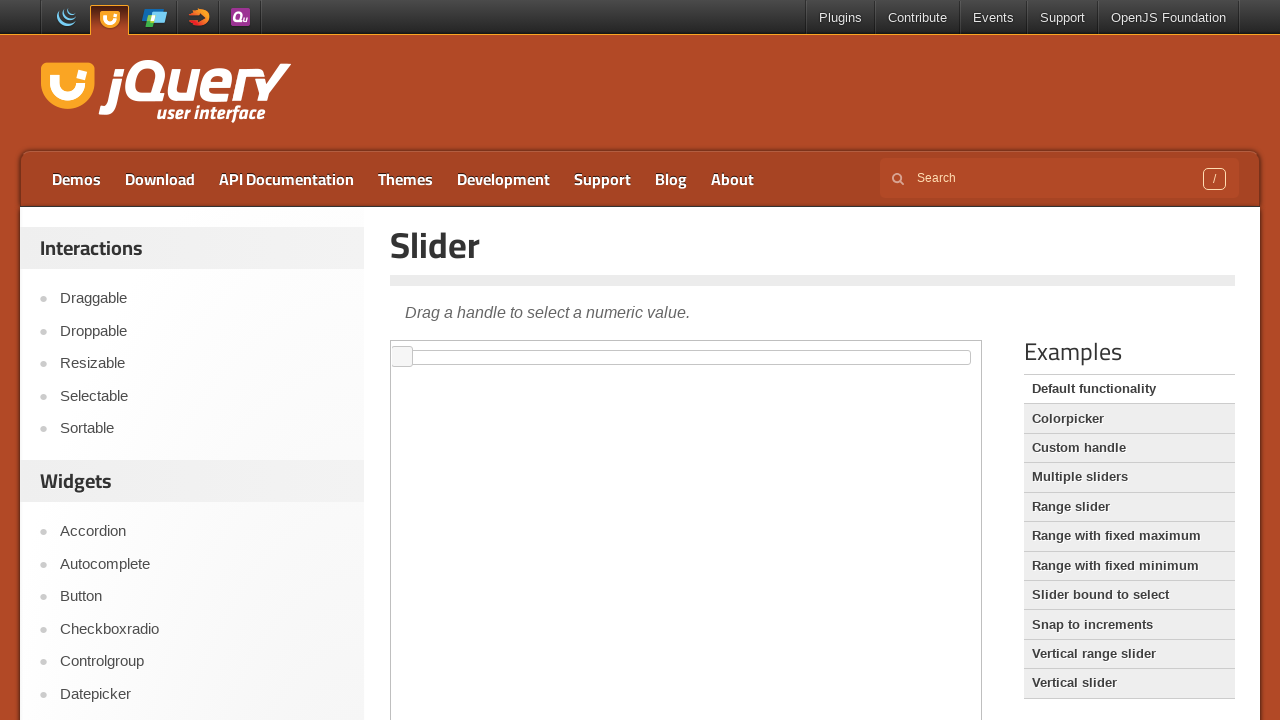

Dragged slider handle to the right by 200 pixels at (593, 347)
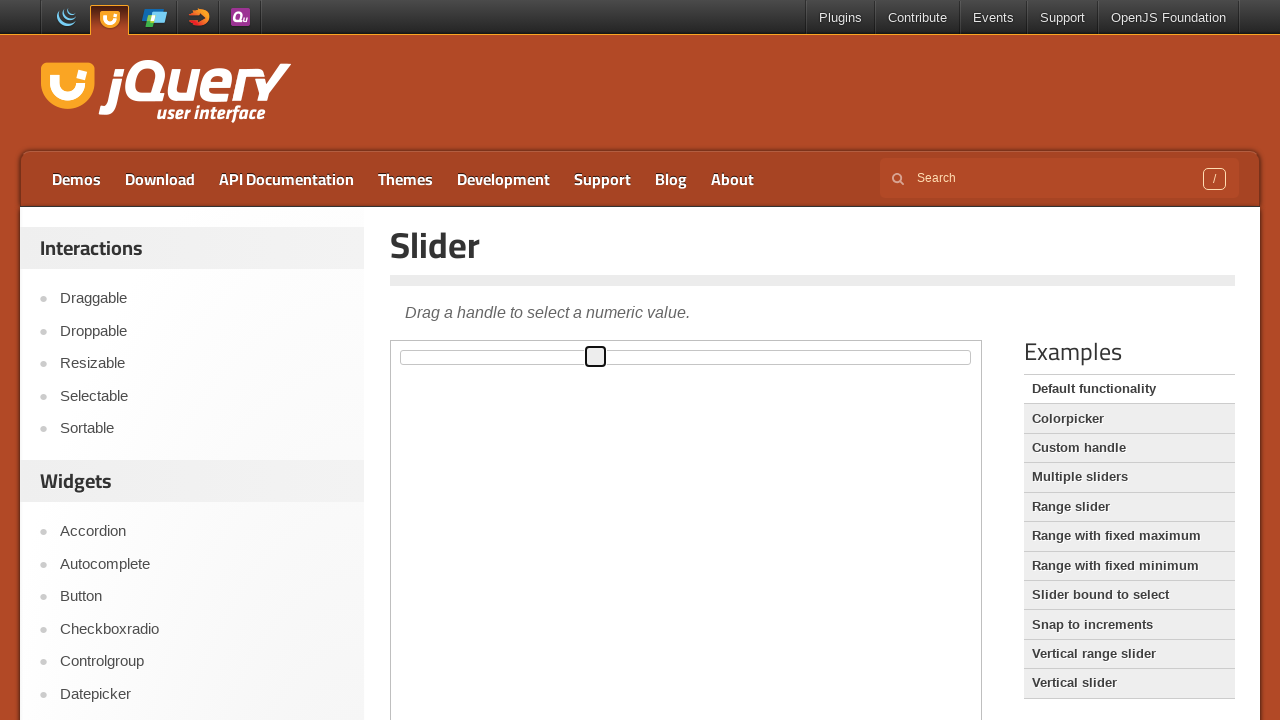

Waited 1 second to observe the slider position change
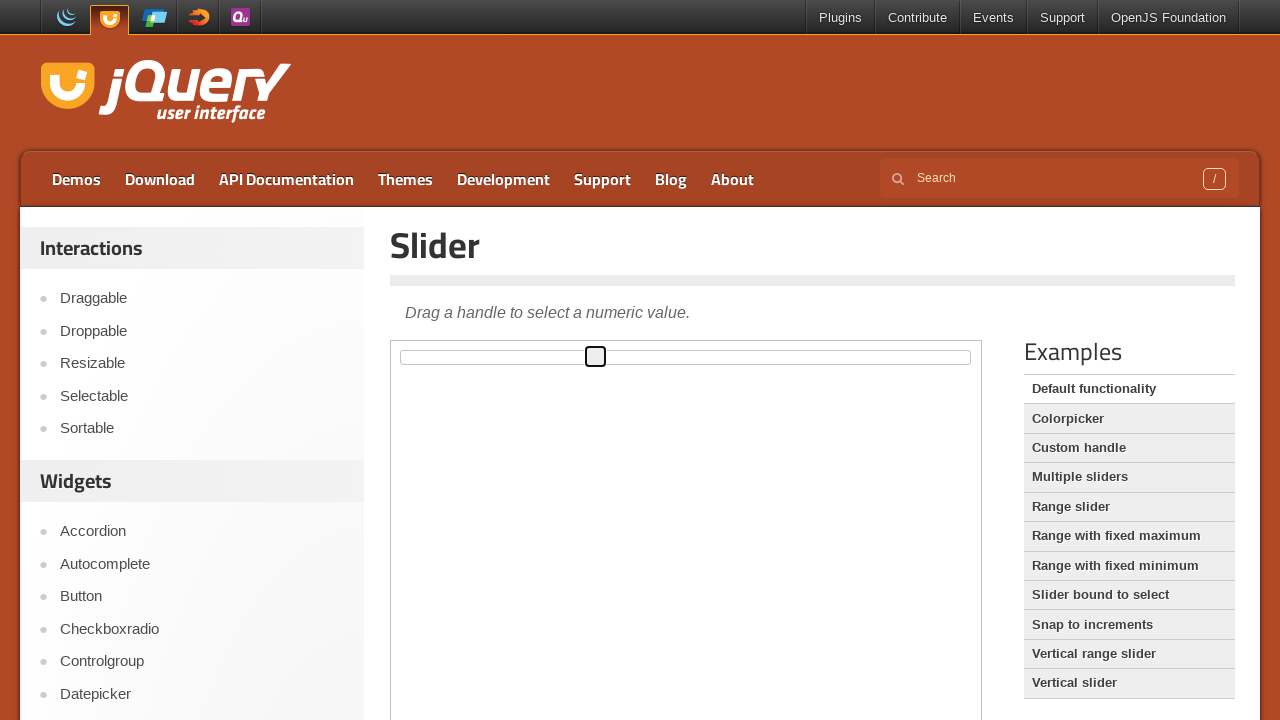

Dragged slider handle back to the left by 200 pixels at (386, 347)
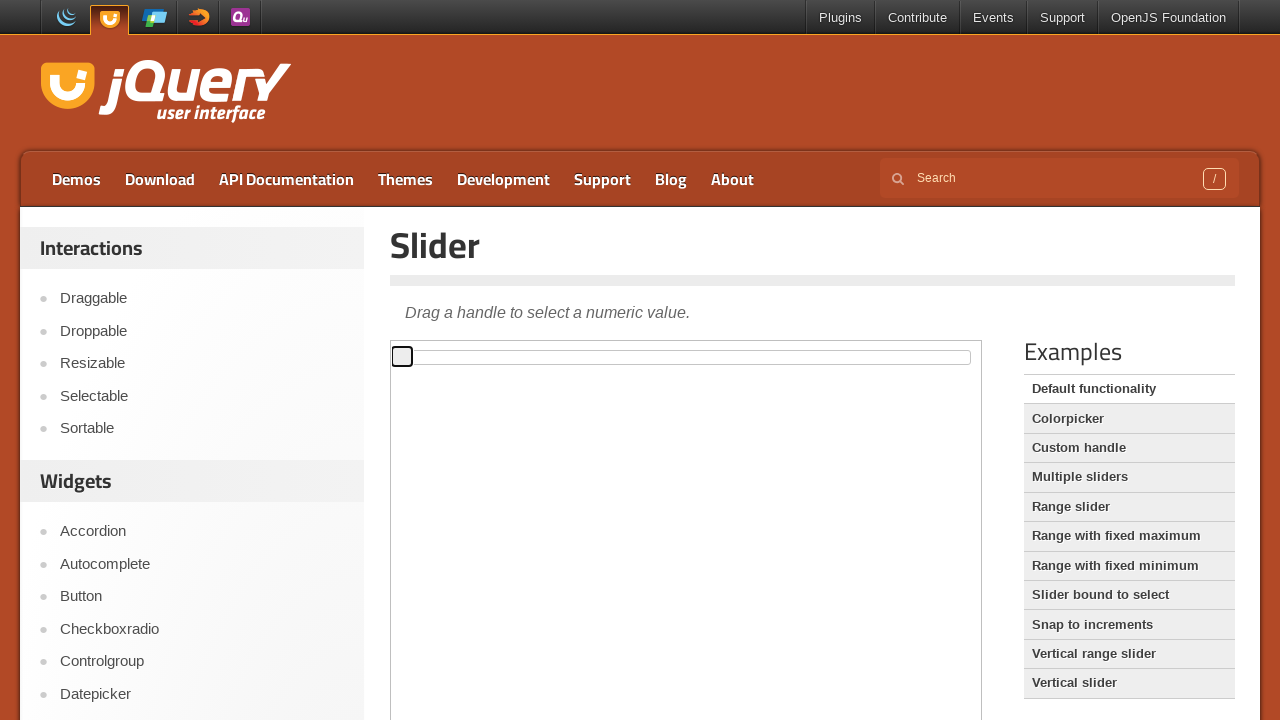

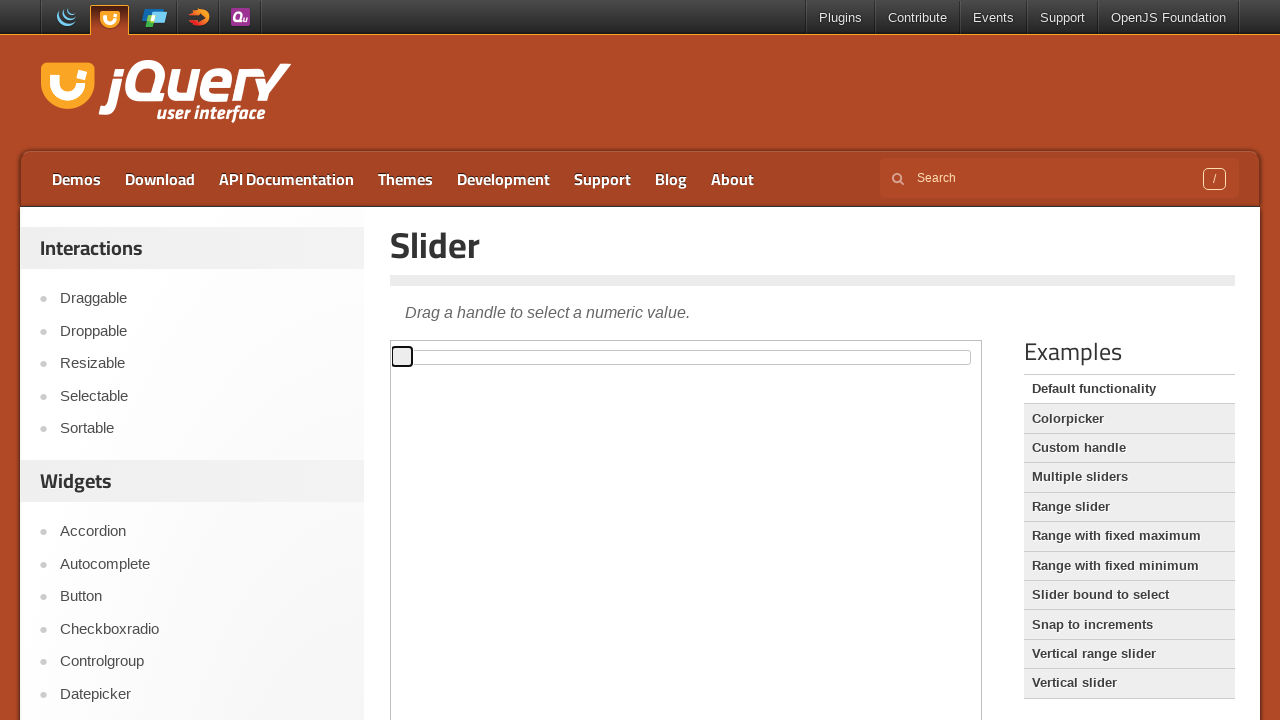